Tests custom wait condition by clicking a resend button and waiting for the number of message elements to increase, then verifying the message content

Starting URL: https://eviltester.github.io/supportclasses/#2000

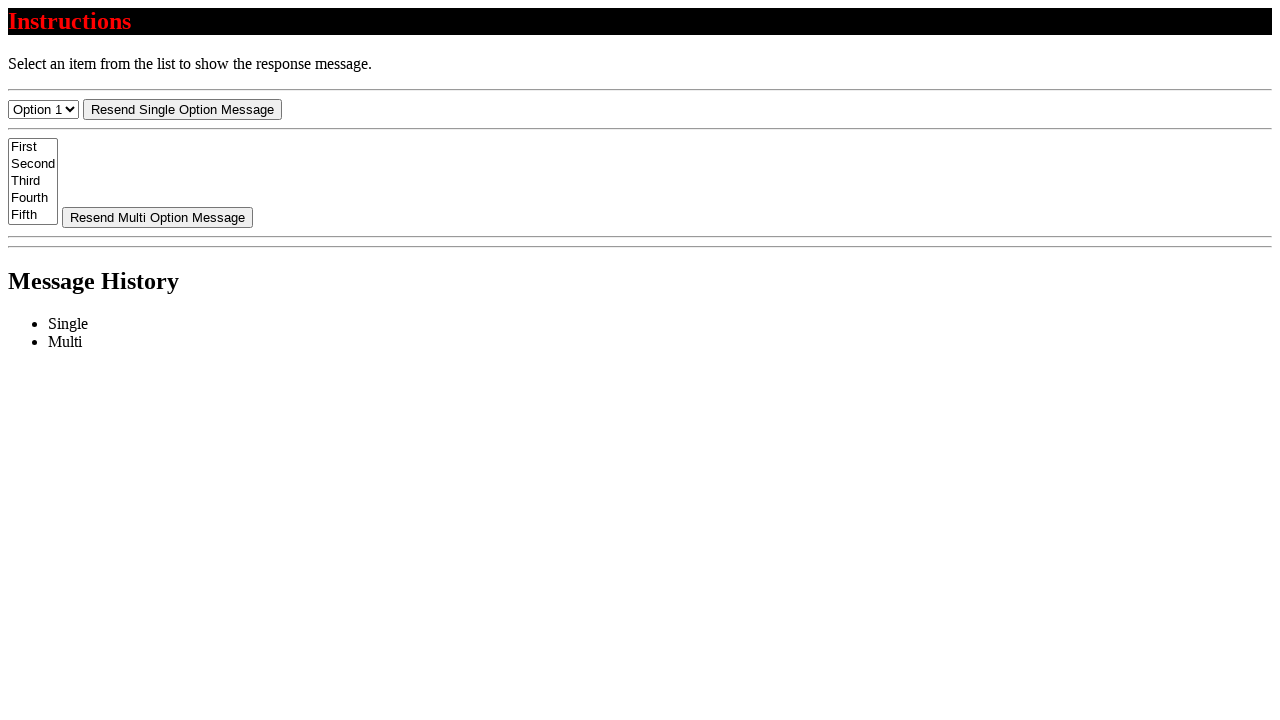

Navigated to test page
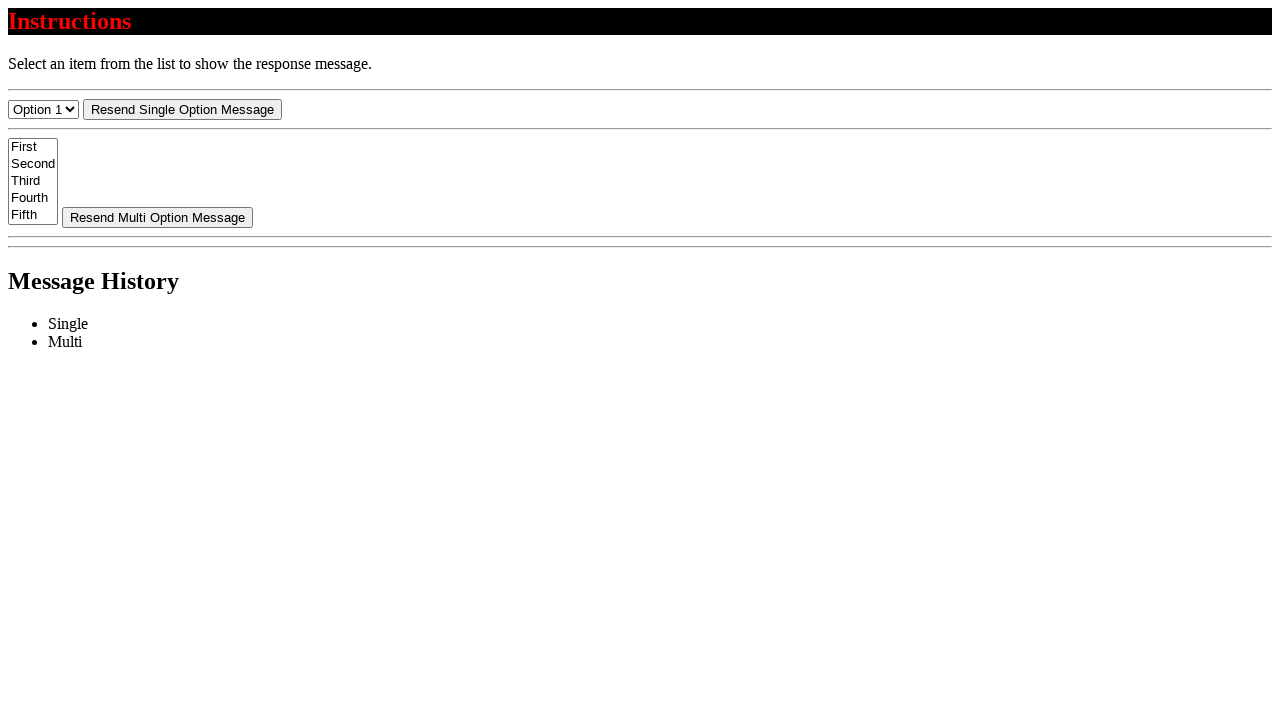

Retrieved initial message count: 0
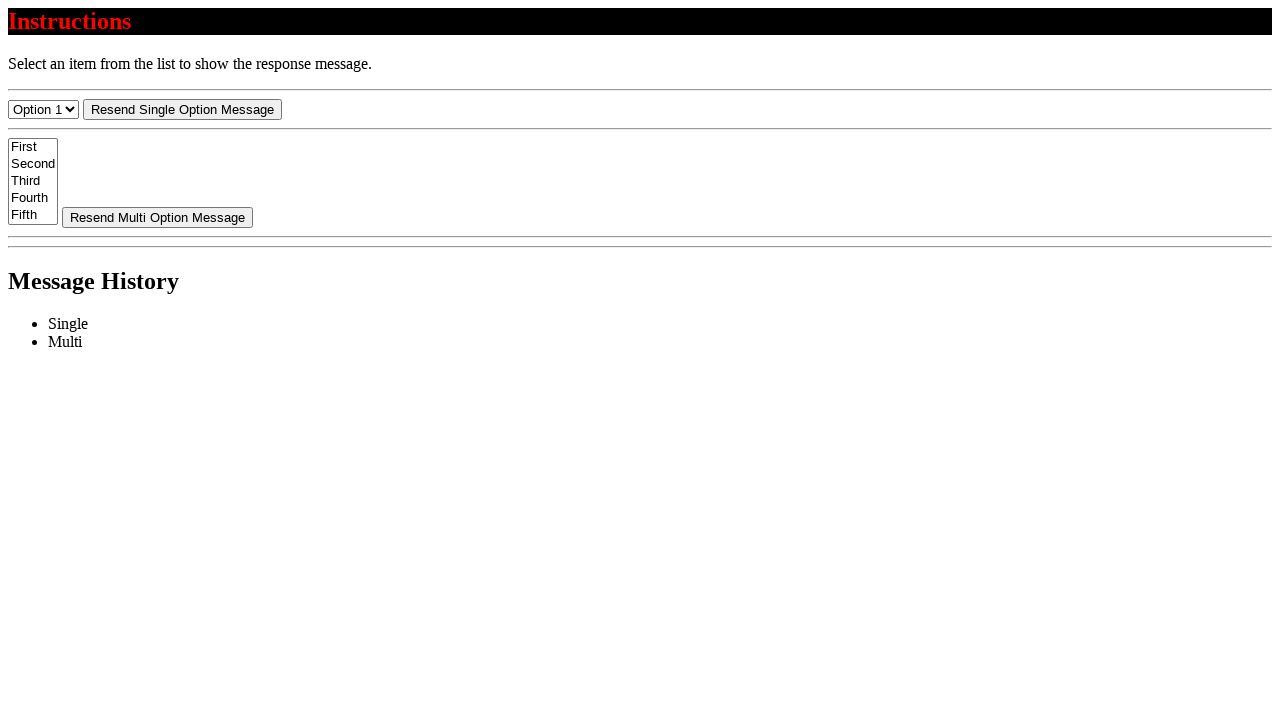

Clicked resend button at (182, 109) on #resend-select
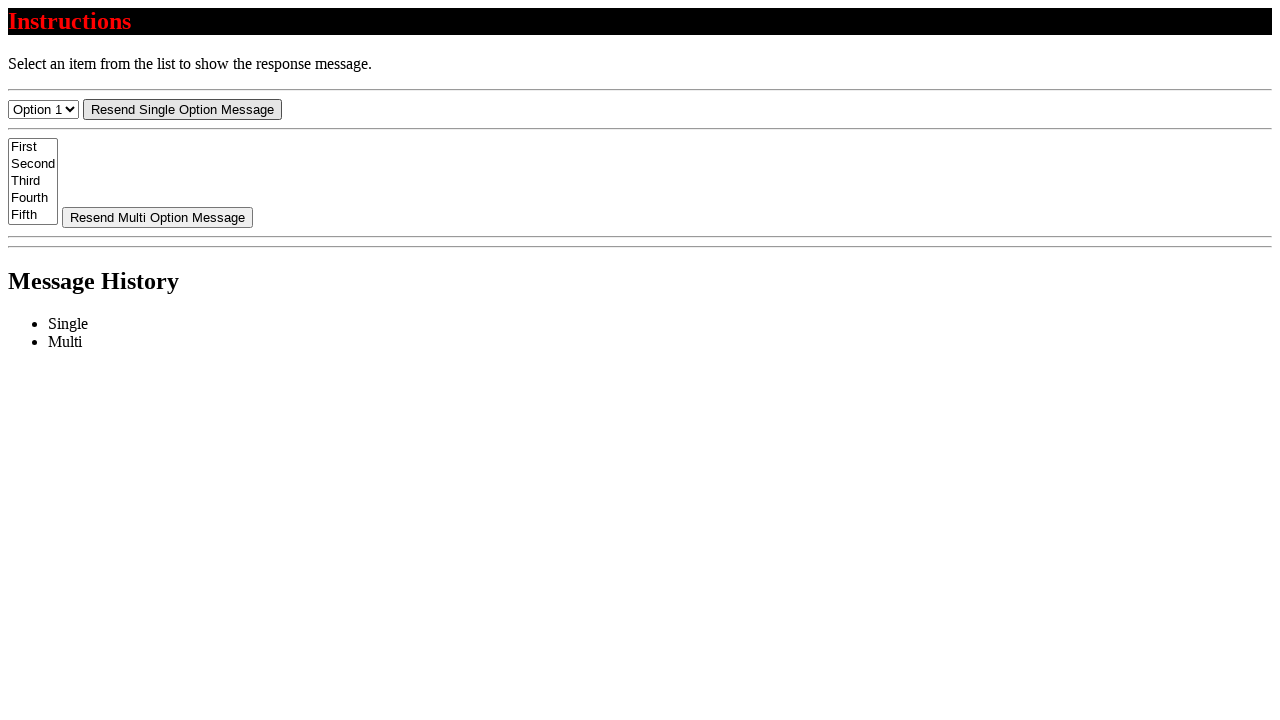

Waited for message count to increase using custom condition
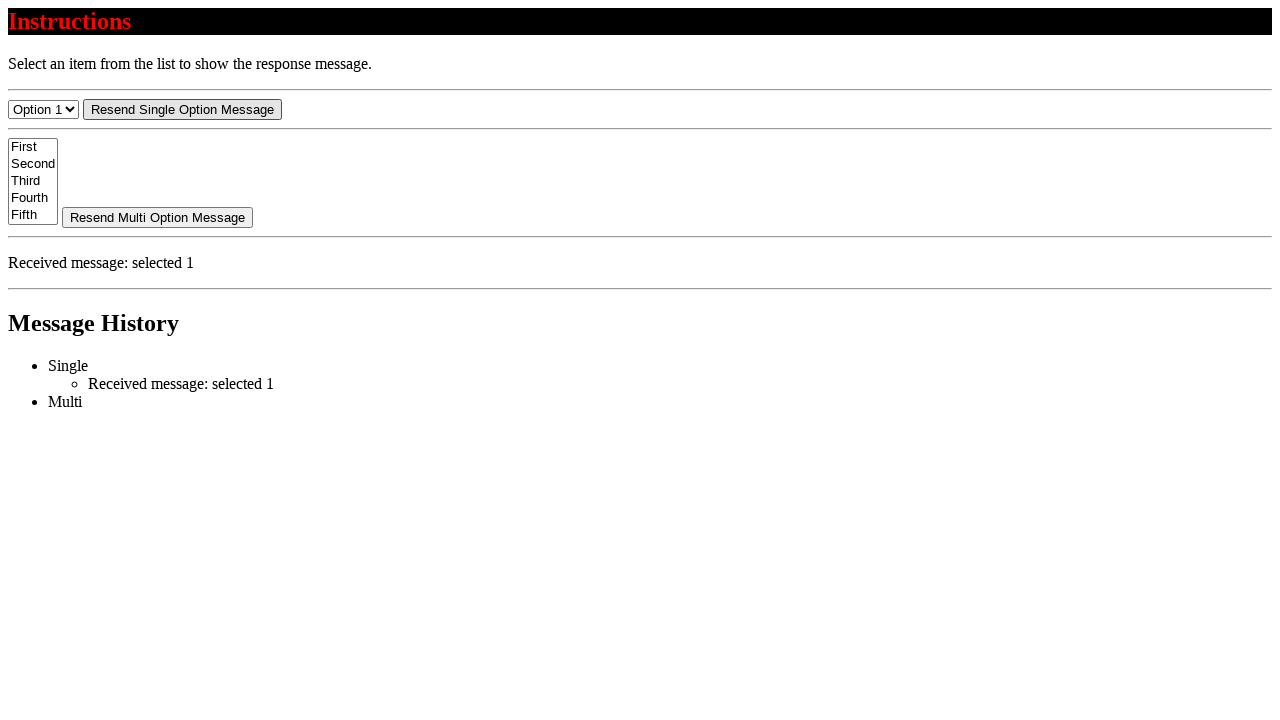

Retrieved message element from DOM
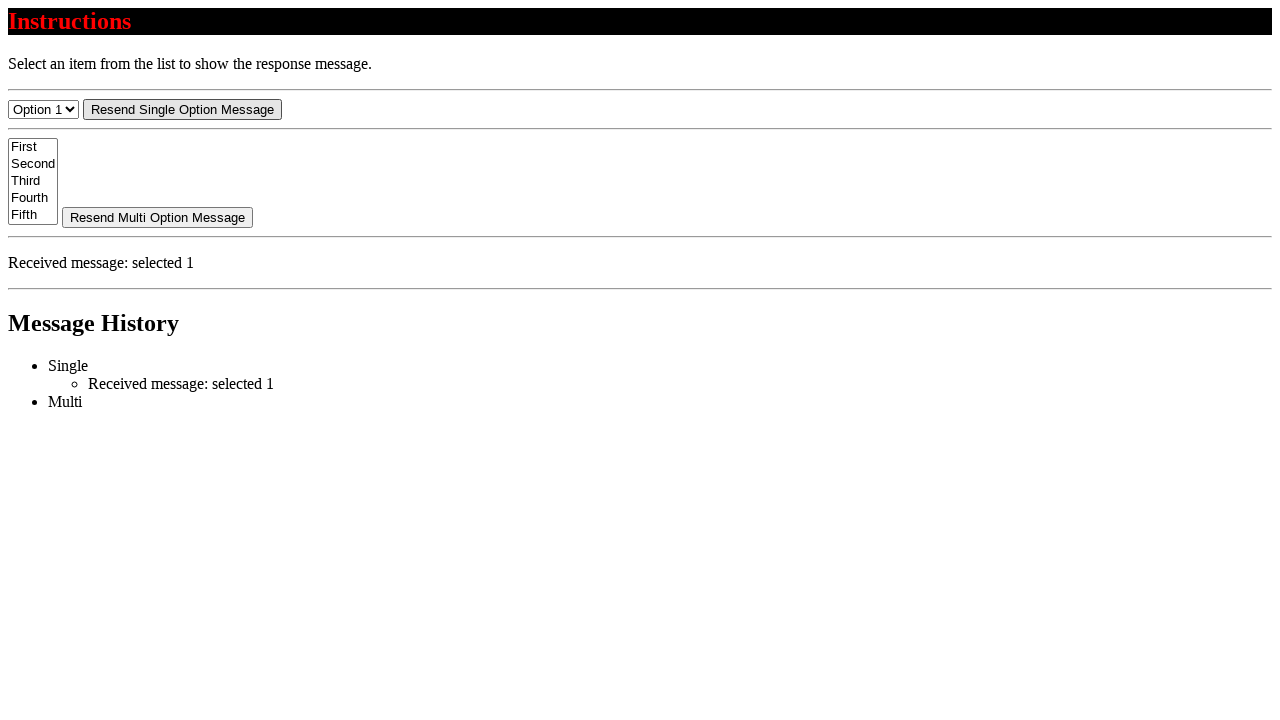

Extracted message text: Received message: selected 1
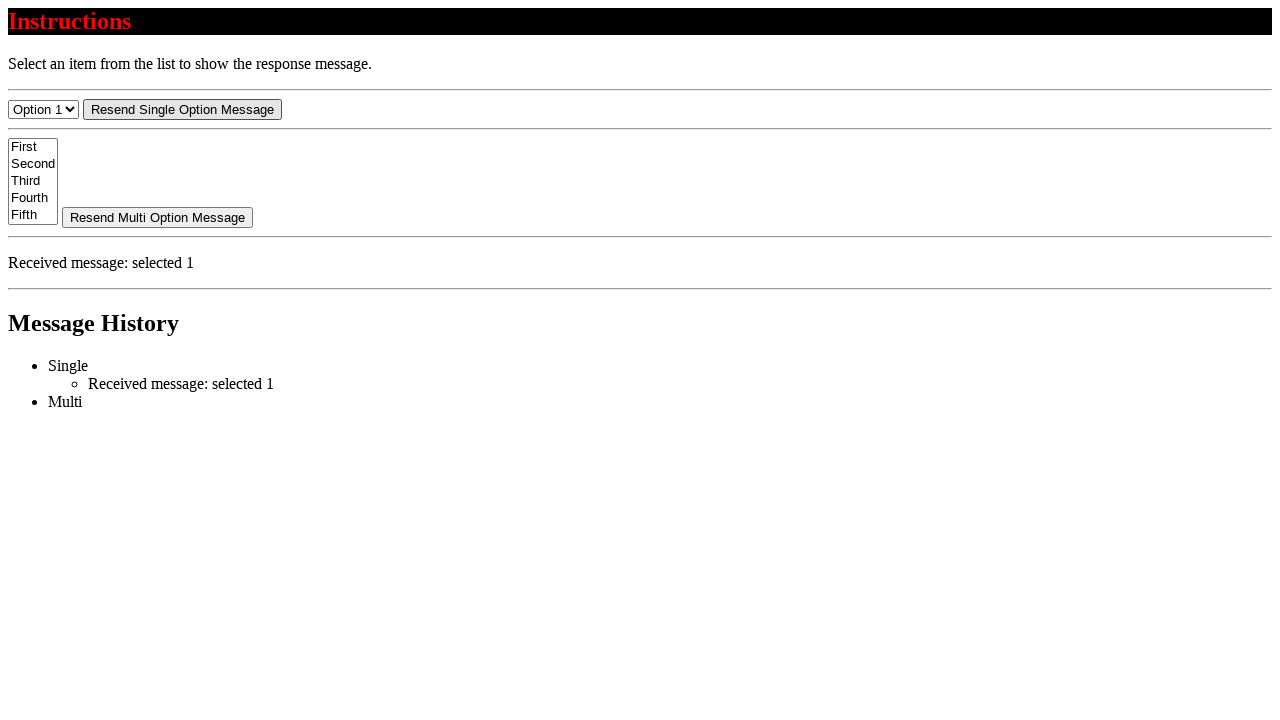

Verified message content starts with 'Received message:'
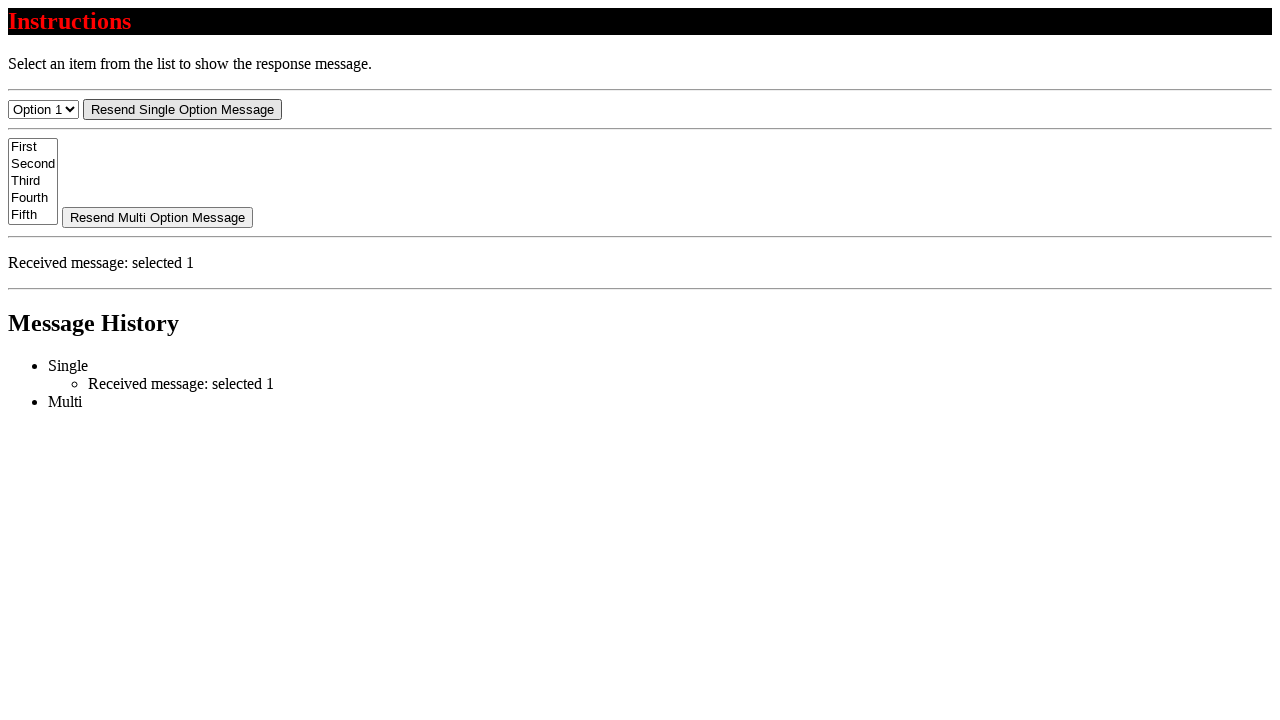

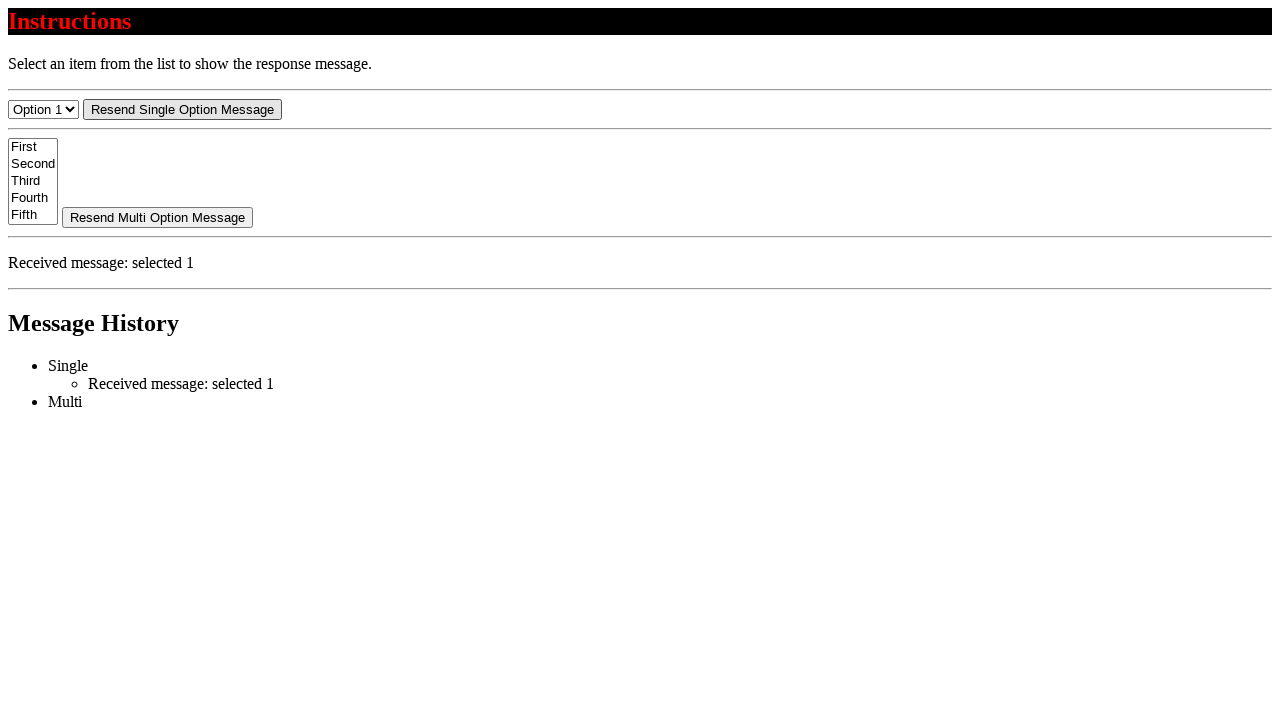